Tests alert handling by entering a name, triggering an alert, and accepting it

Starting URL: https://rahulshettyacademy.com/AutomationPractice/

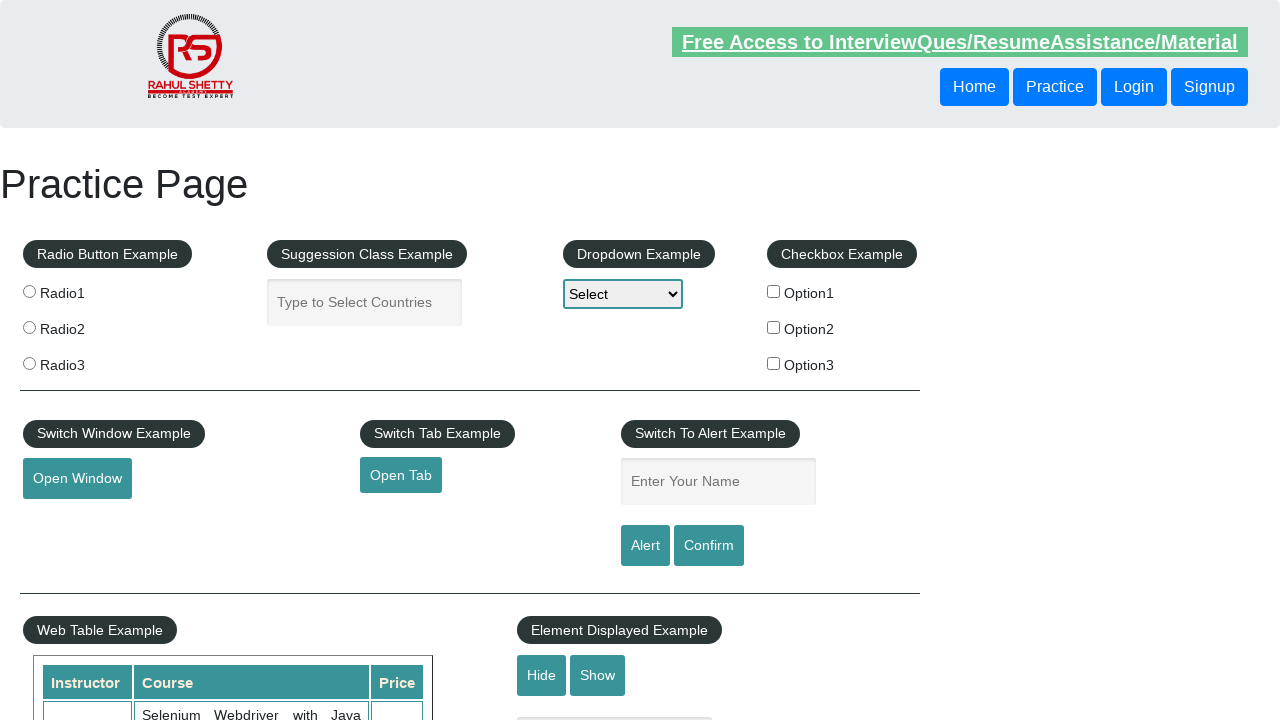

Filled name field with 'Upskill' on input#name
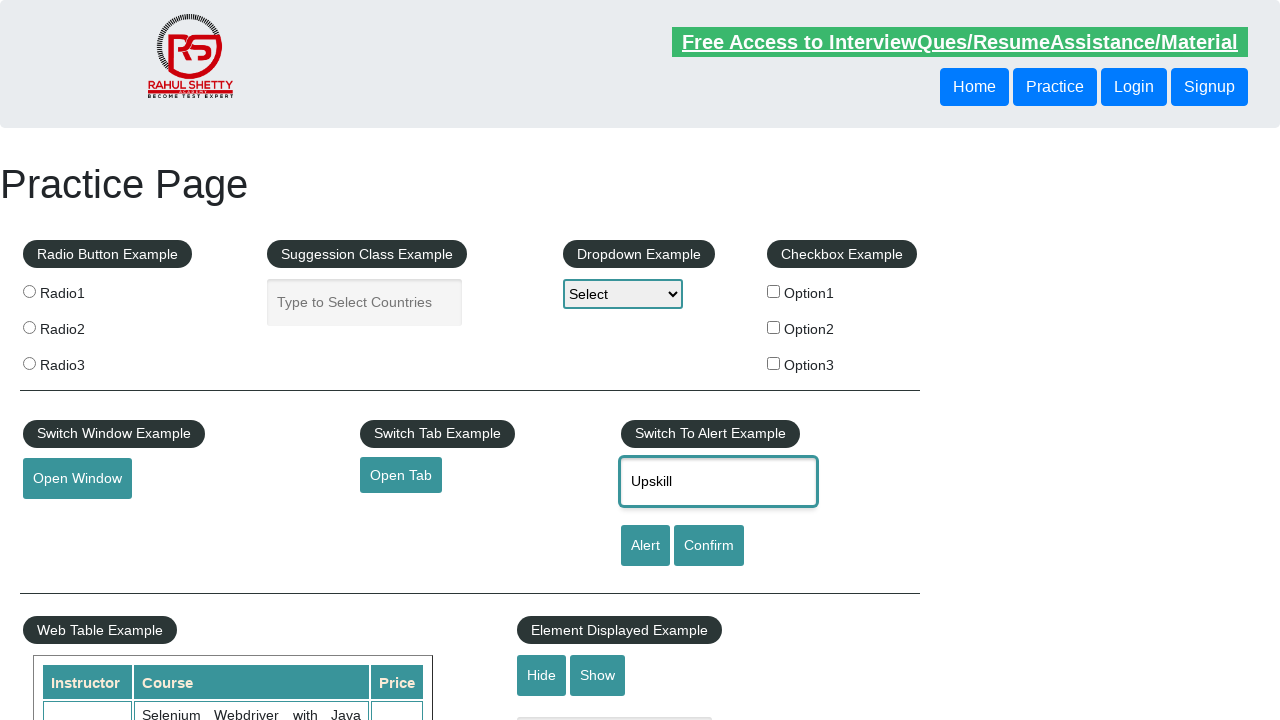

Clicked alert button to trigger alert dialog at (645, 546) on input#alertbtn
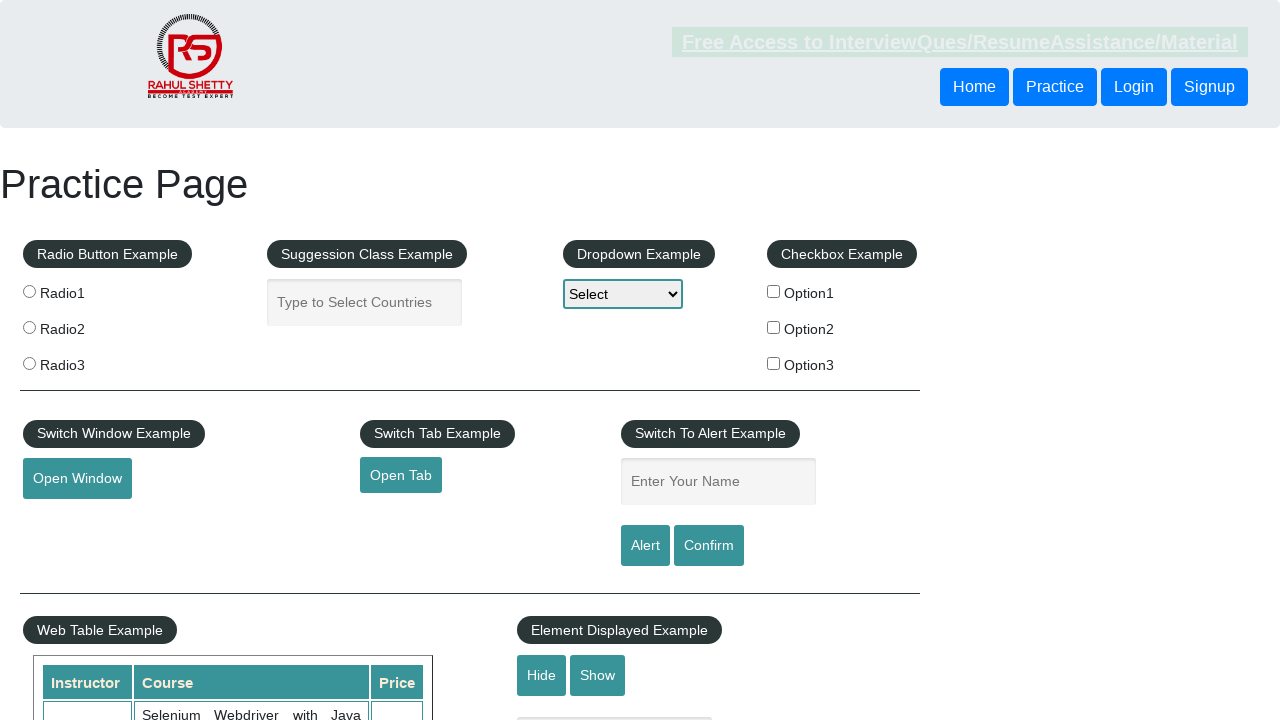

Set up dialog handler to accept alert
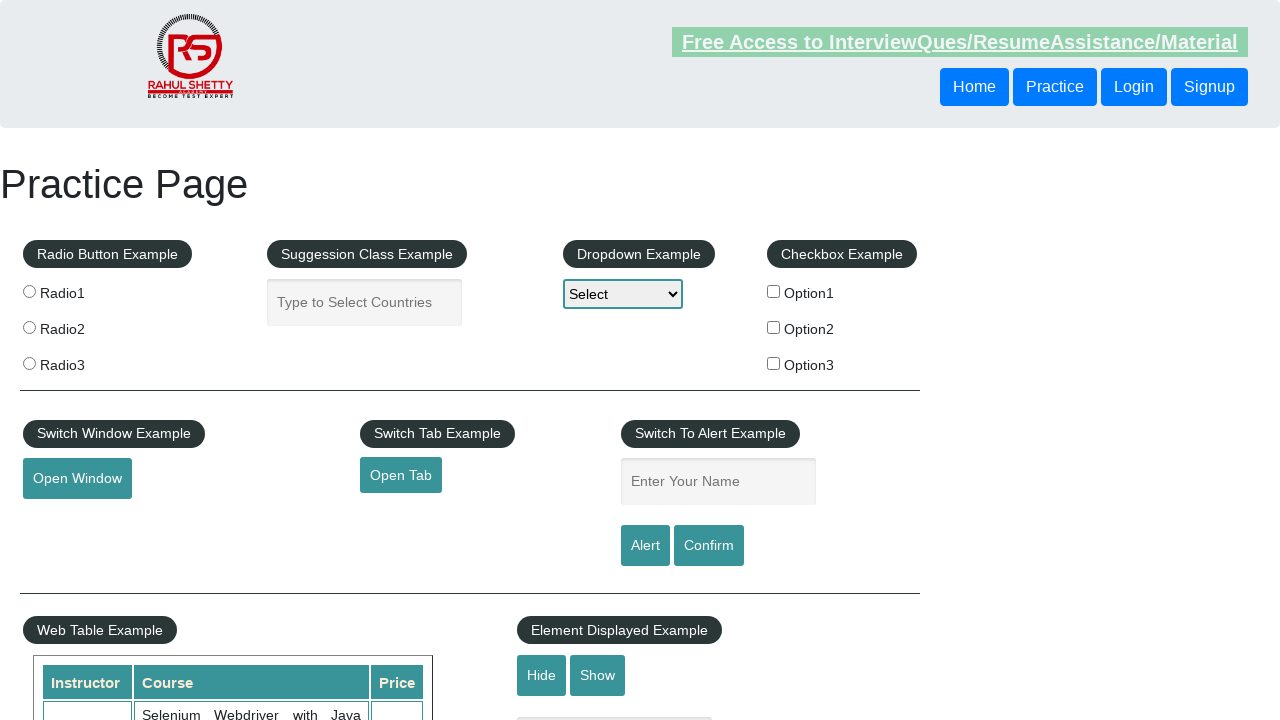

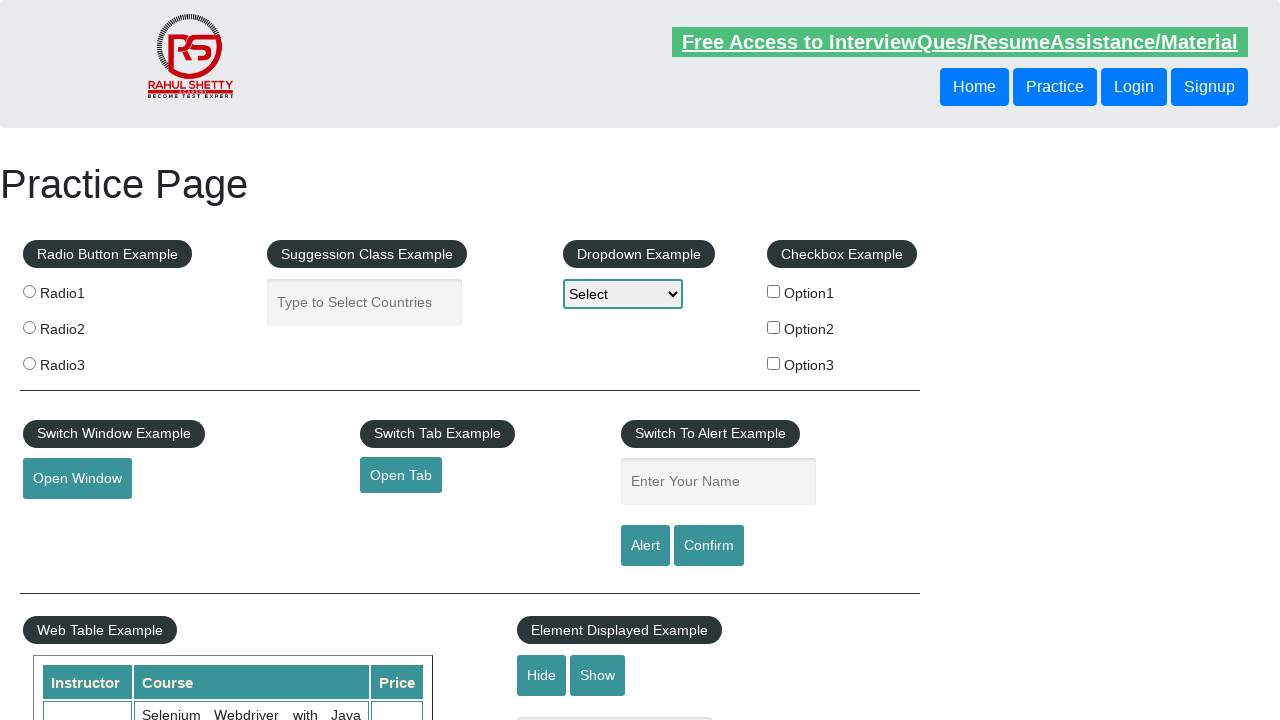